Tests JavaScript alert handling by clicking a button to trigger a simple alert, accepting the alert, and verifying the result message is displayed.

Starting URL: https://training-support.net/webelements/alerts

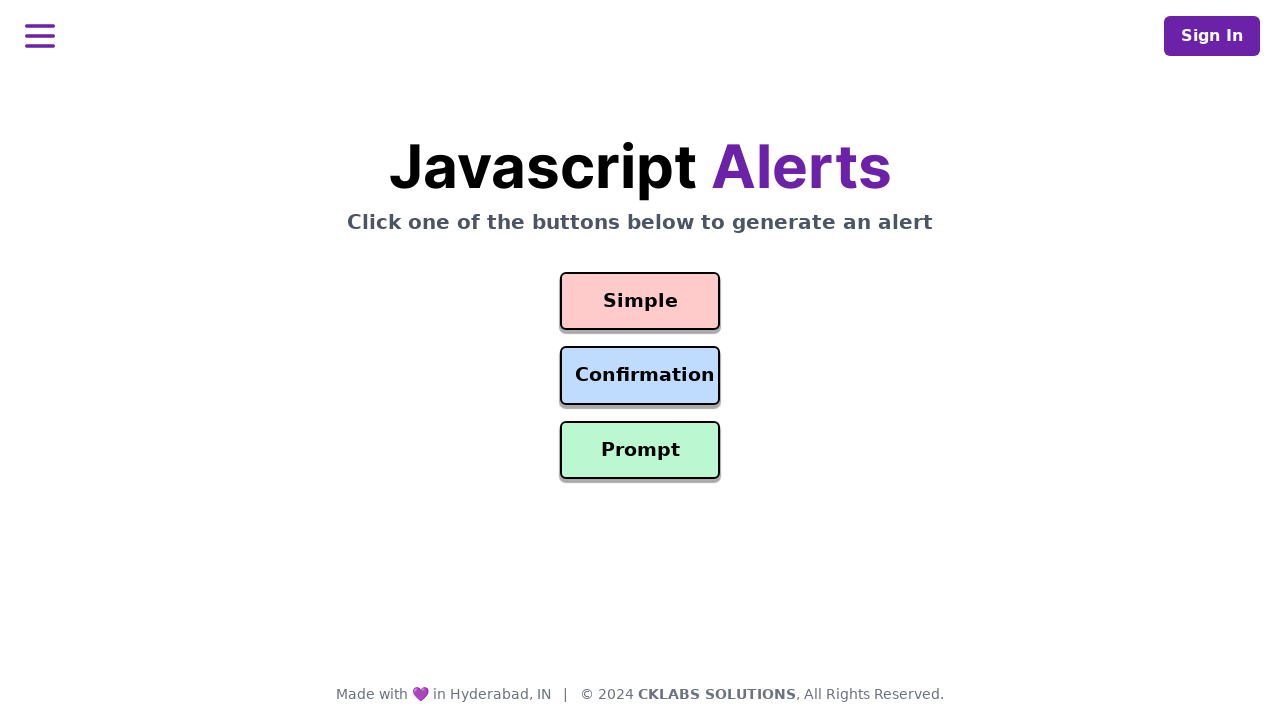

Clicked button to trigger simple alert at (640, 301) on #simple
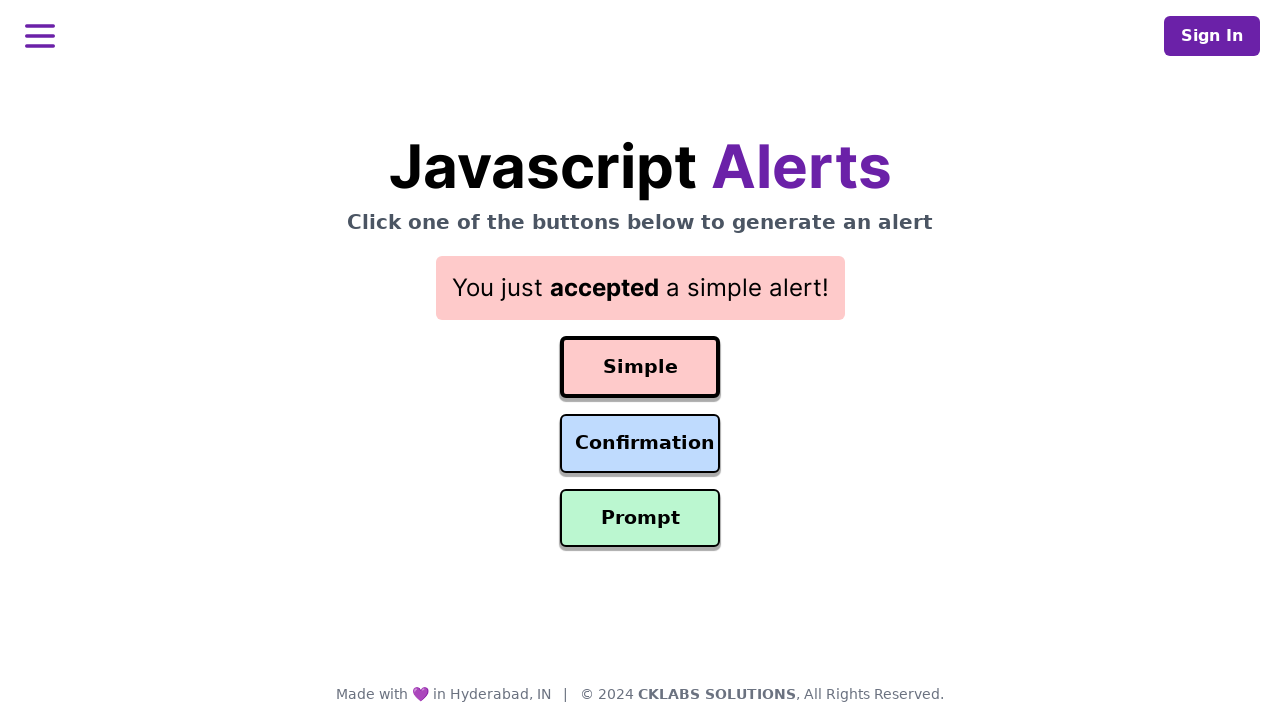

Set up dialog handler to accept alerts
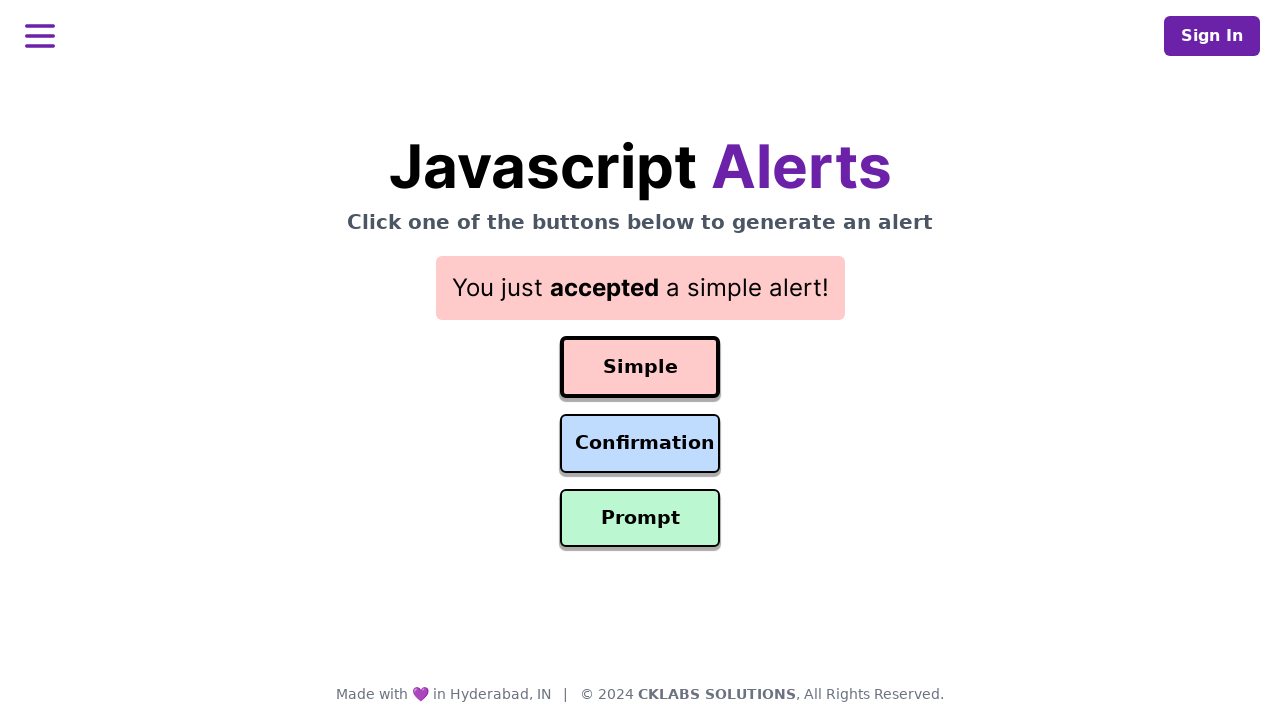

Result message element loaded after accepting alert
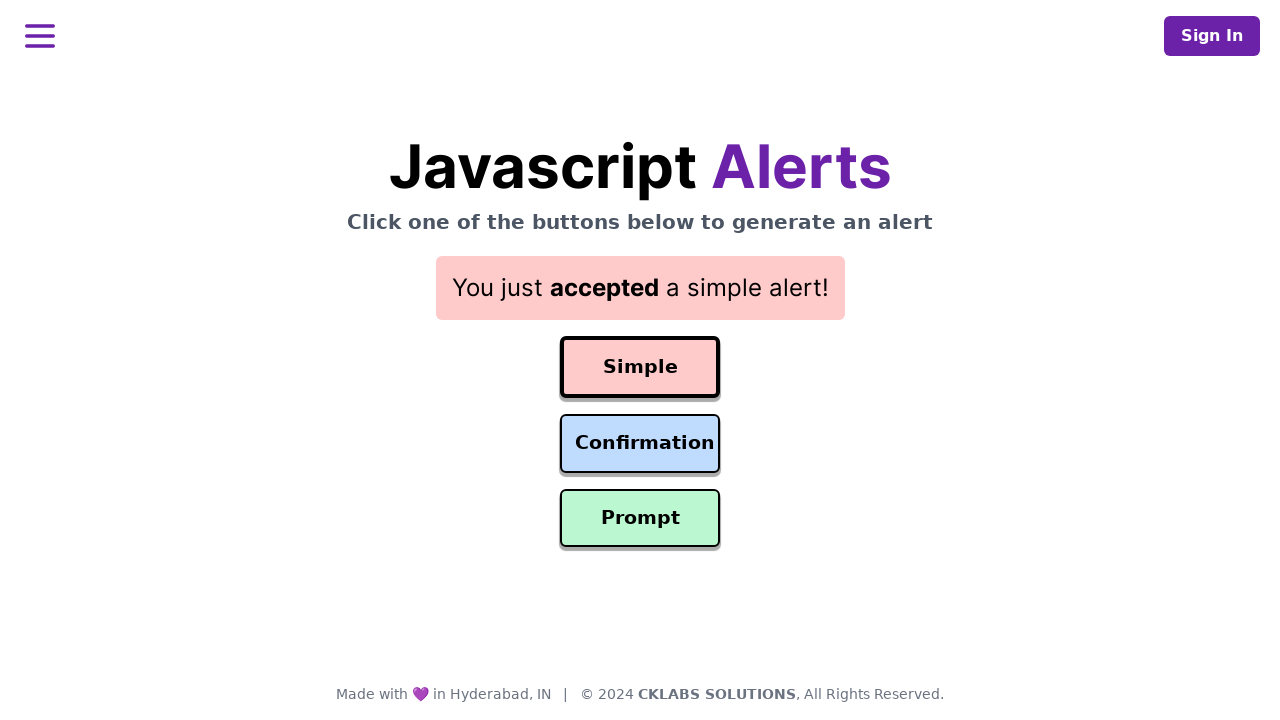

Retrieved result message: You just accepted a simple alert!
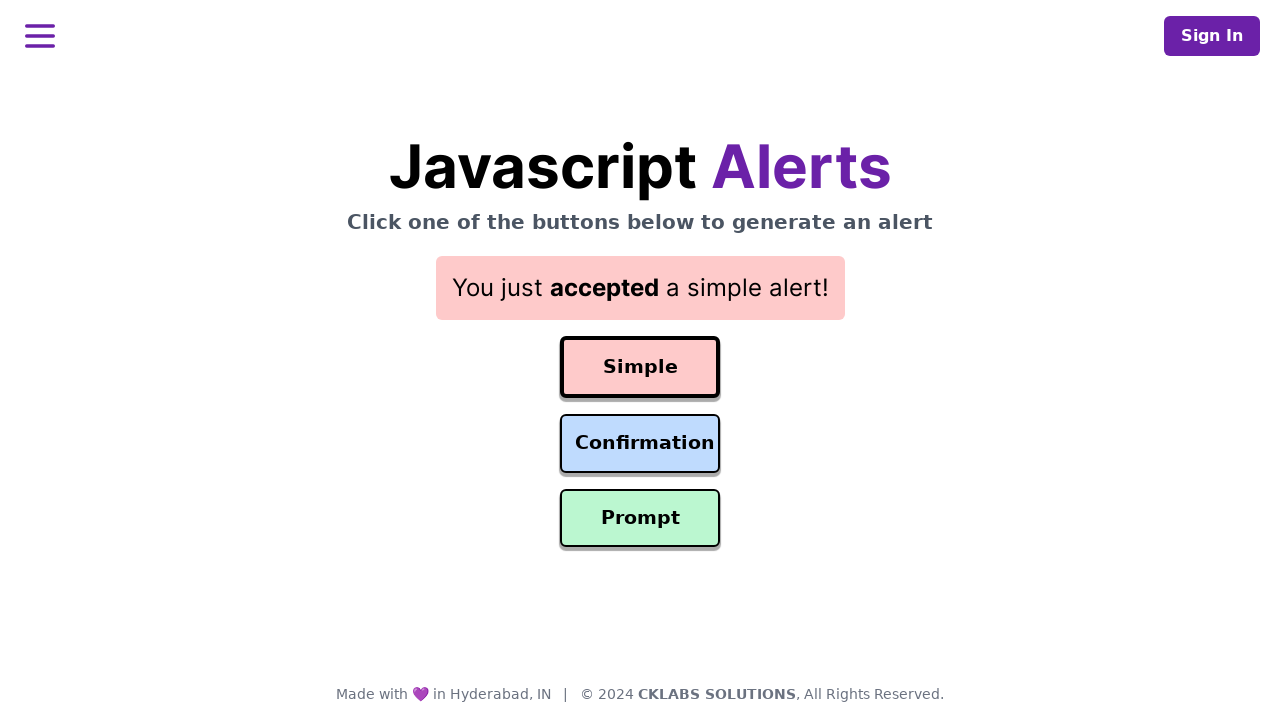

Printed result message to console: You just accepted a simple alert!
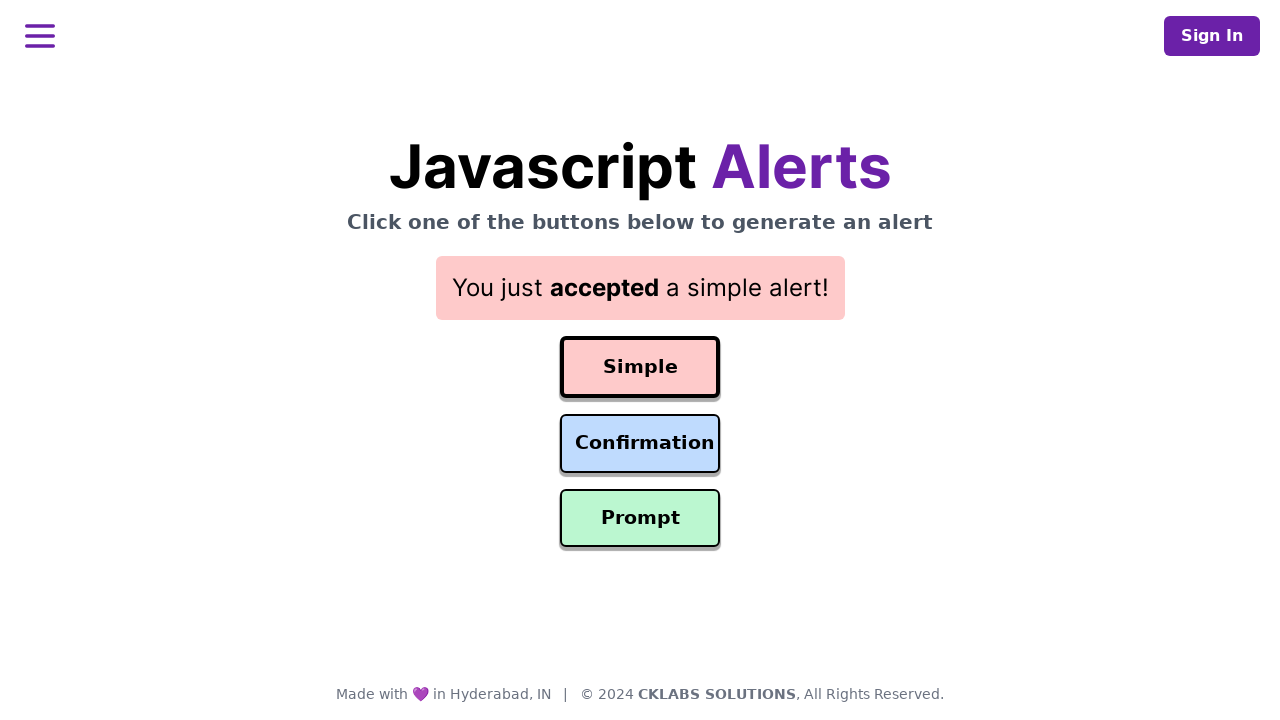

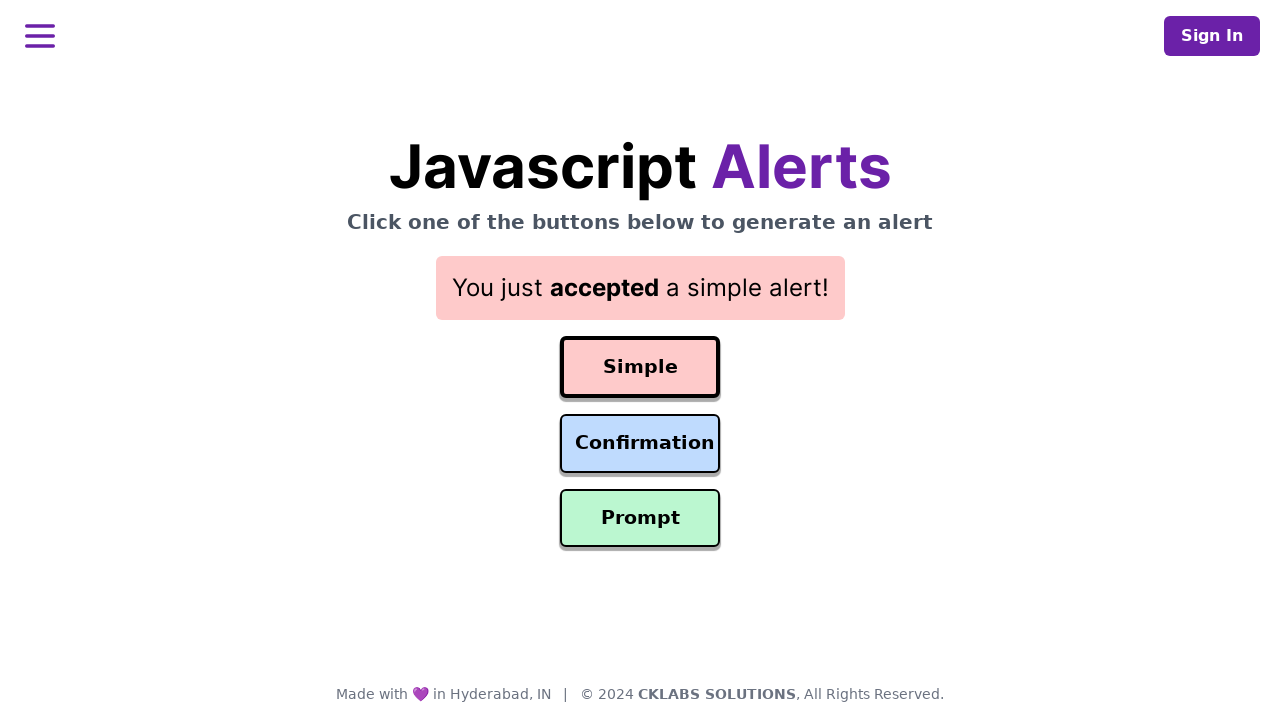